Tests filling an input field with text and pressing Enter, then verifies the form submission result displays the entered text.

Starting URL: https://crossbrowsertesting.github.io/selenium_example_page.html

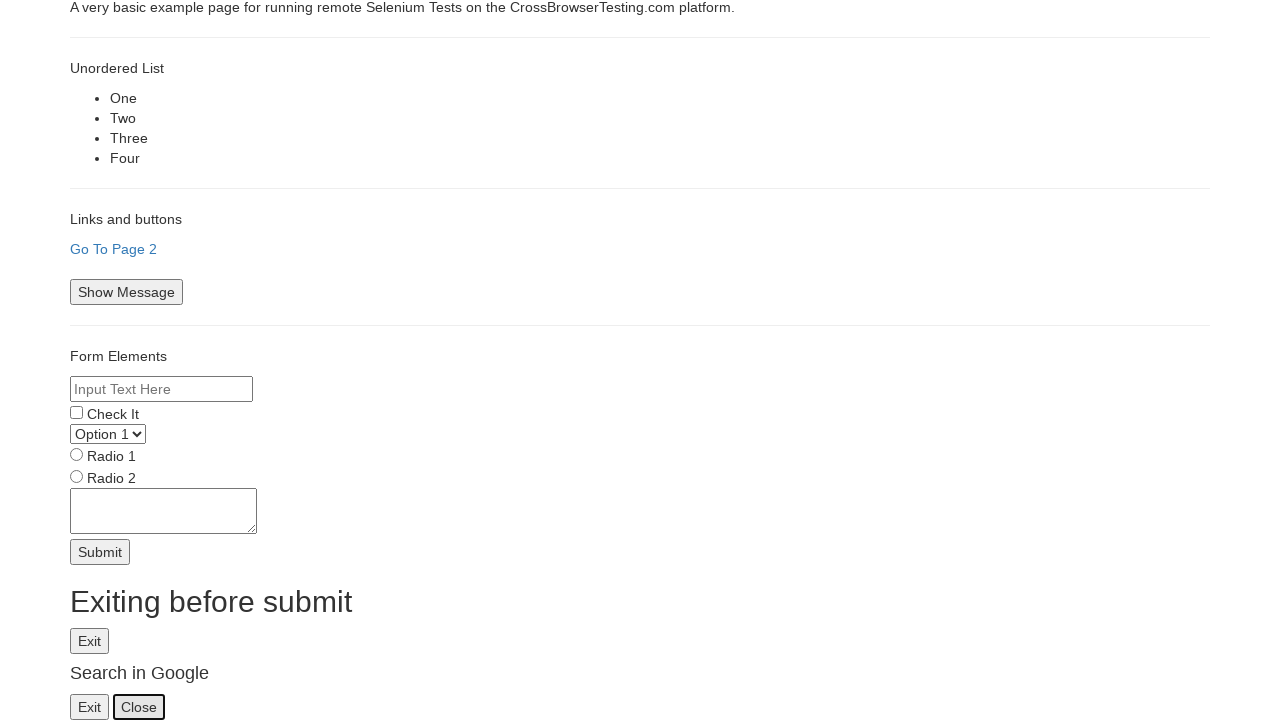

Filled text input field with 'Hello' on form#myform input[name='text']
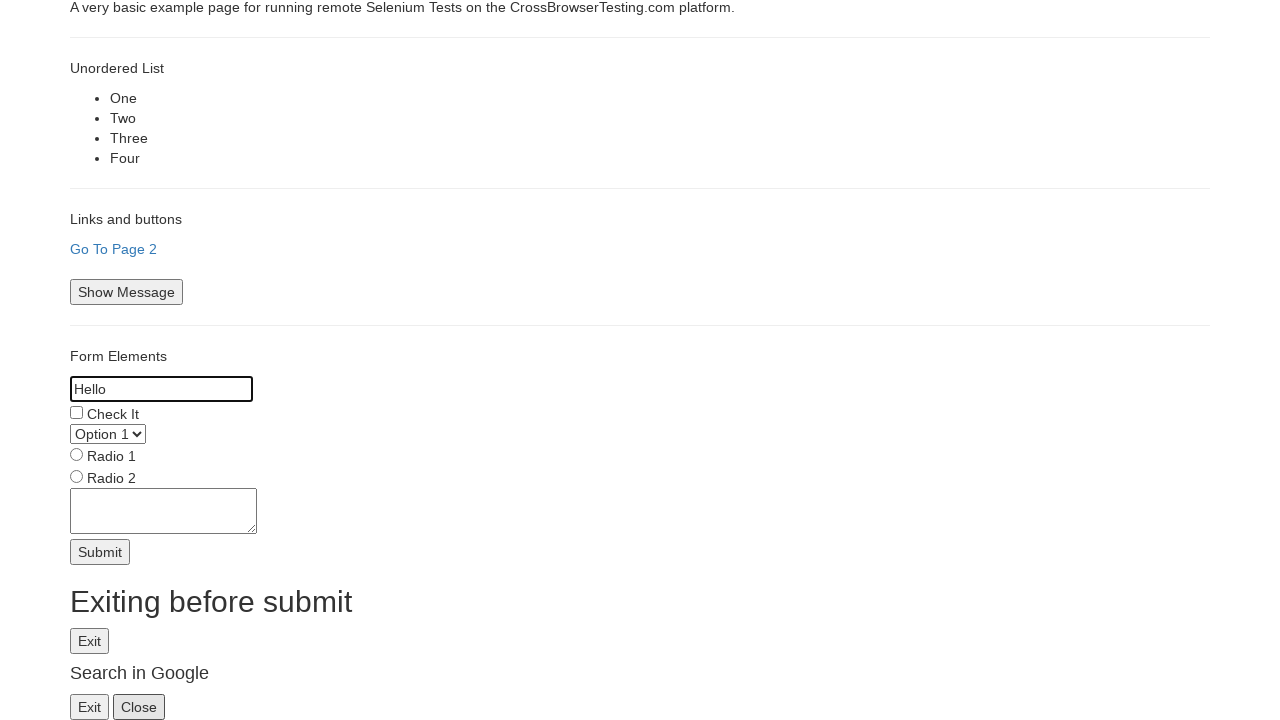

Pressed Enter to submit form on form#myform input[name='text']
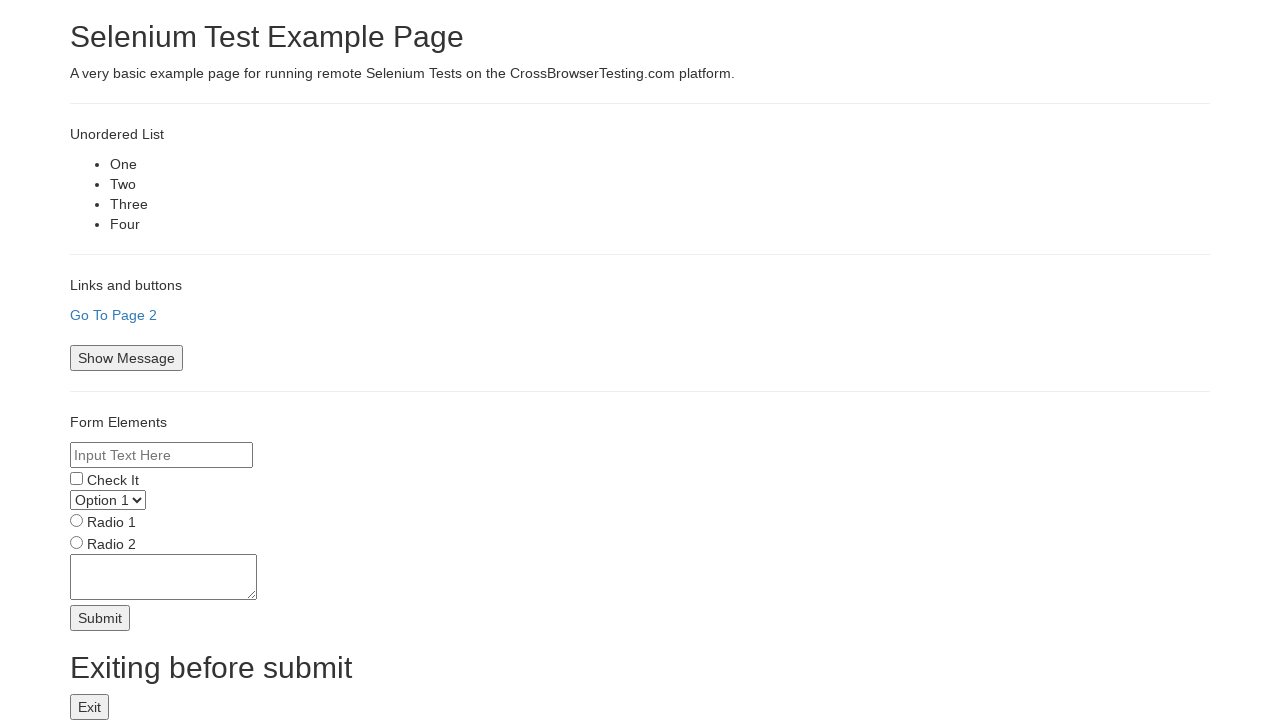

Form results section loaded and visible
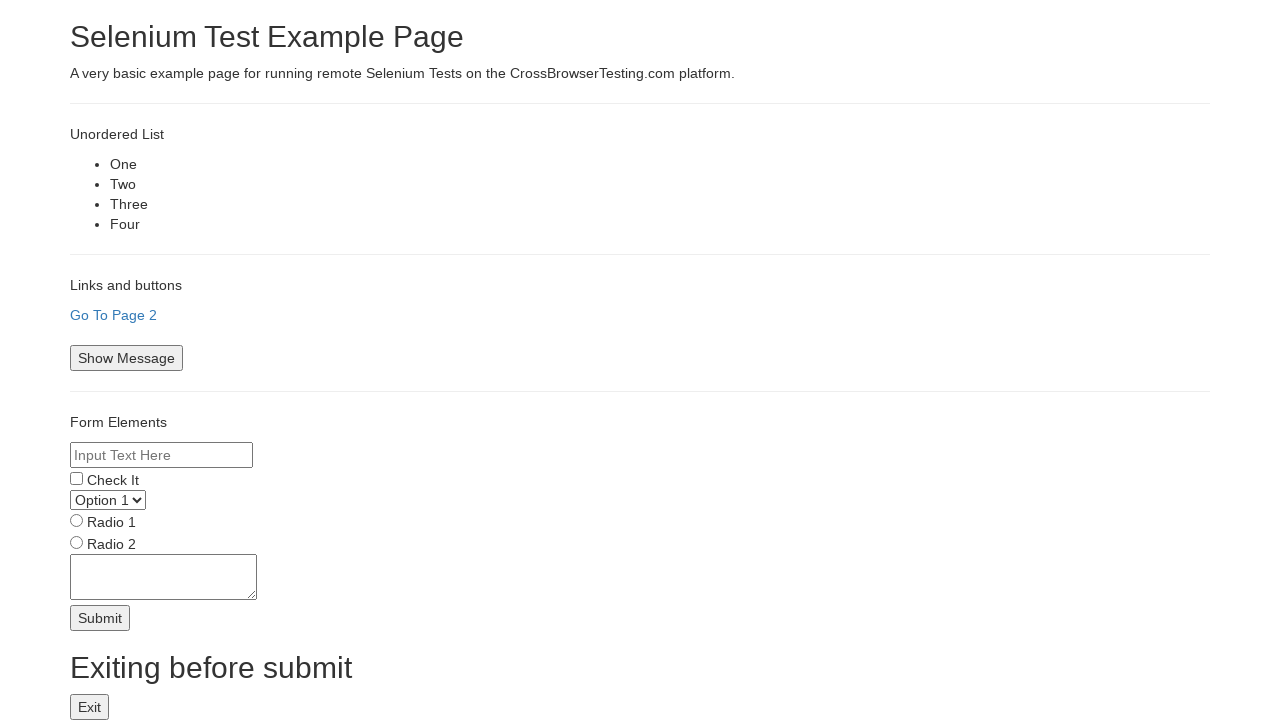

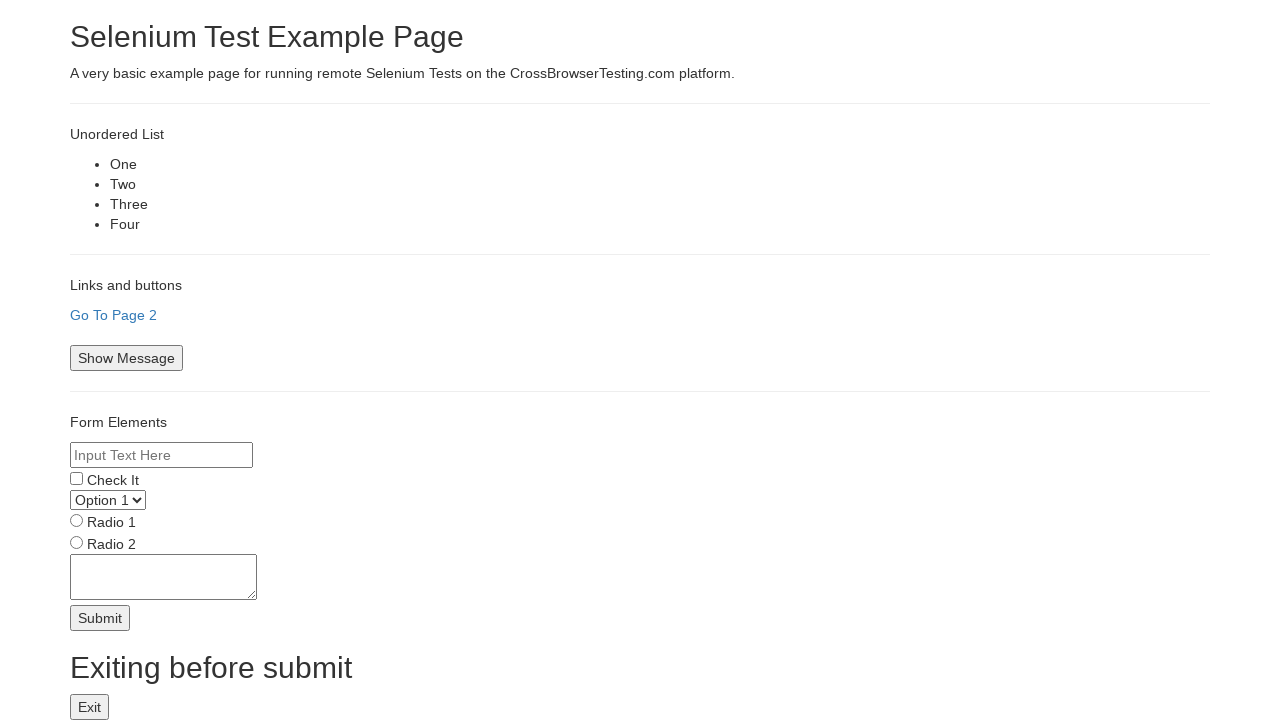